Navigates to a Netlify site and scrolls to different sections (Quantum Computing and Colonization) on the page

Starting URL: https://magical-belekoy-d46632.netlify.app/

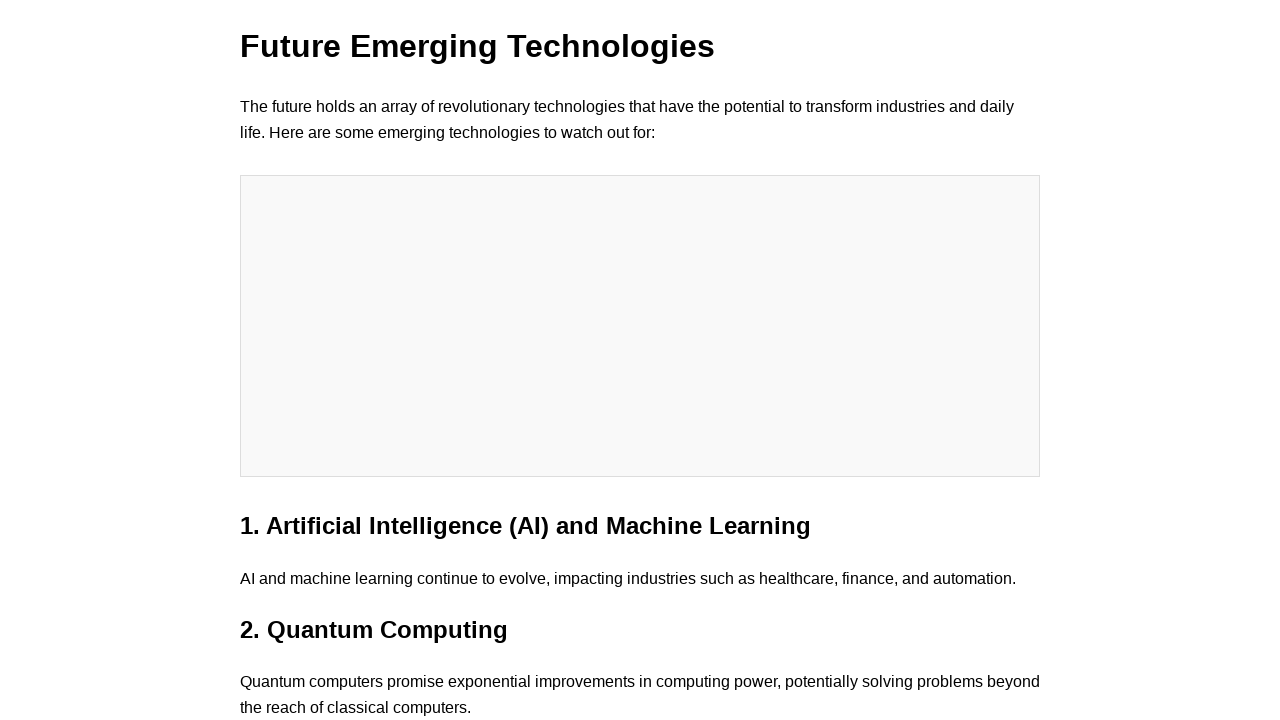

Navigated to Netlify site
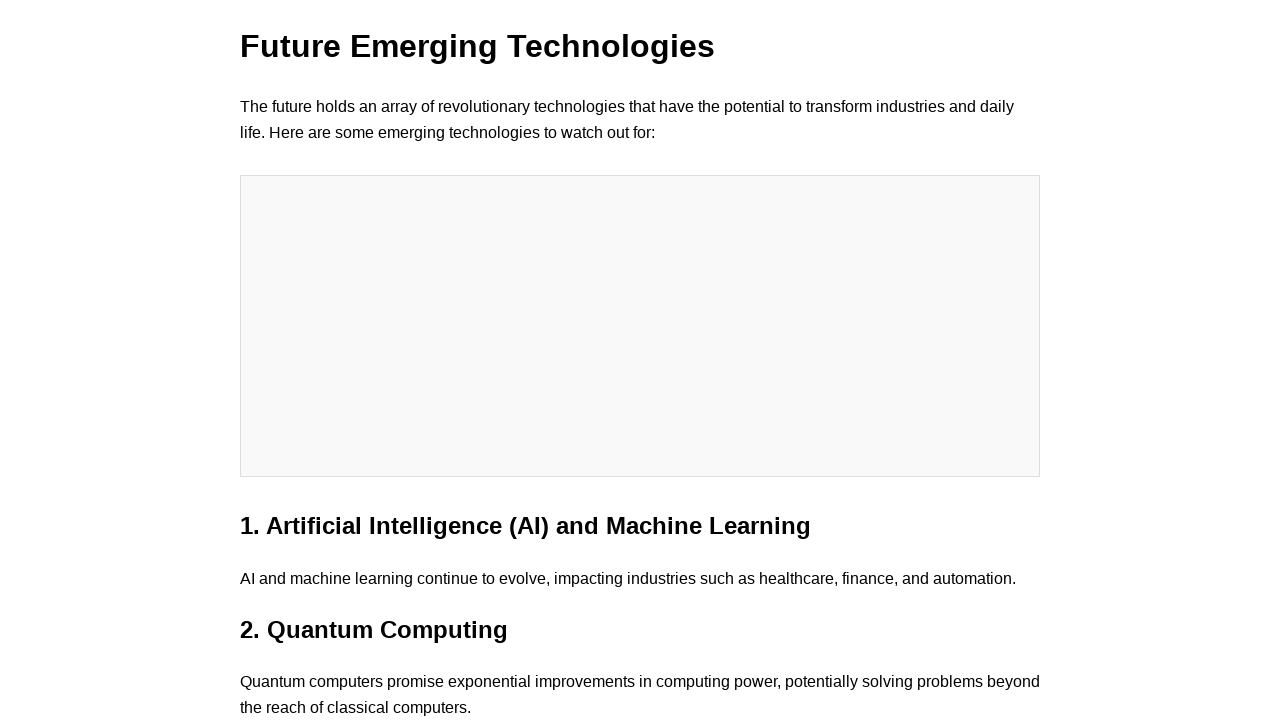

Scrolled to Quantum Computing section
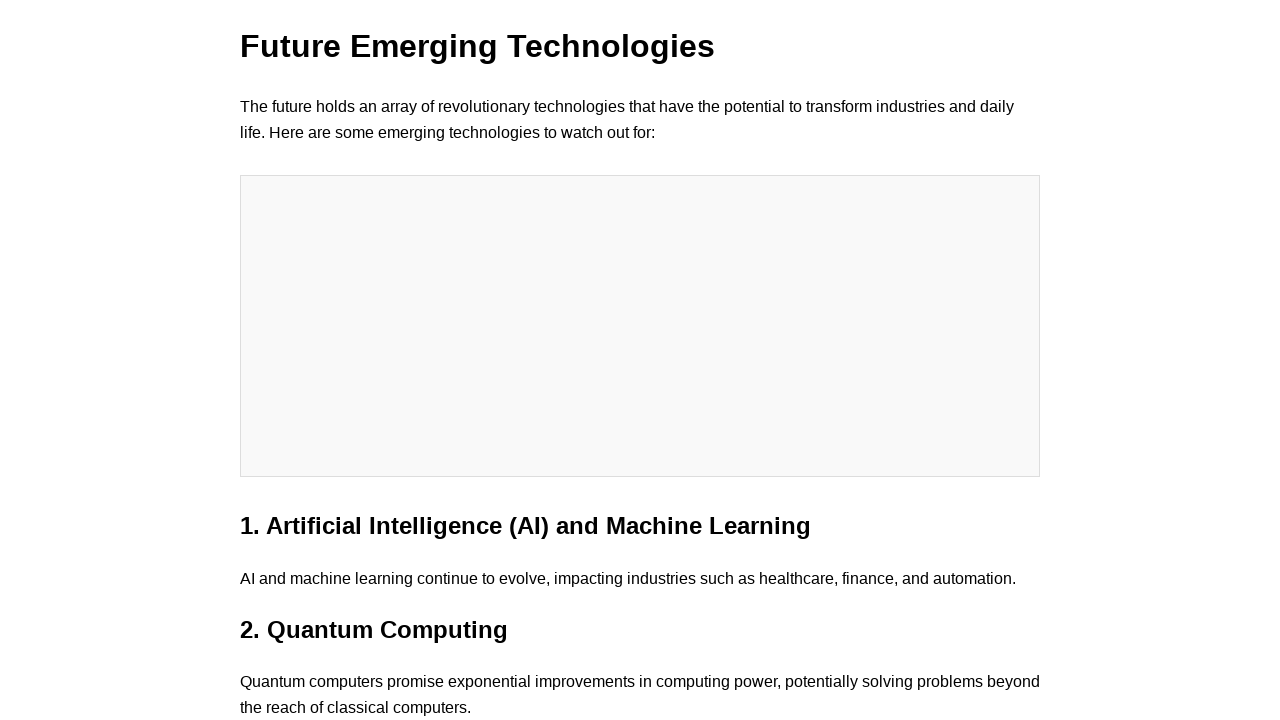

Waited for scroll animation to complete
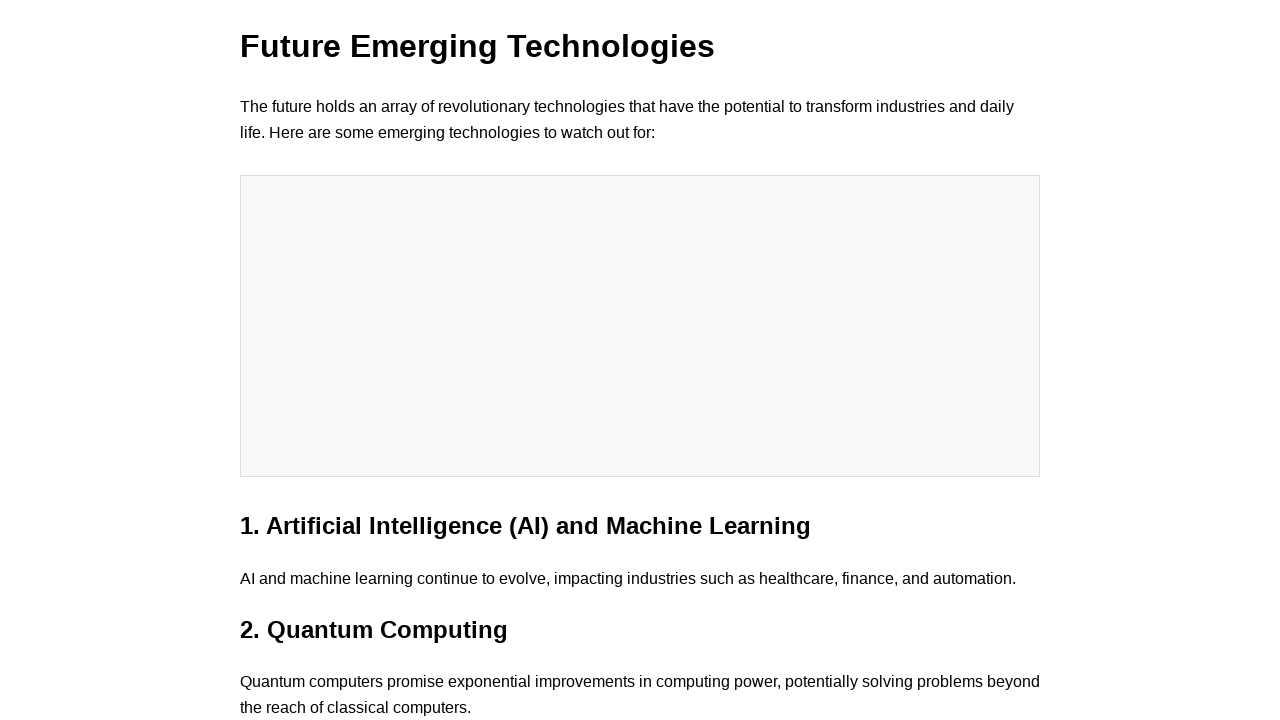

Scrolled to Colonization section
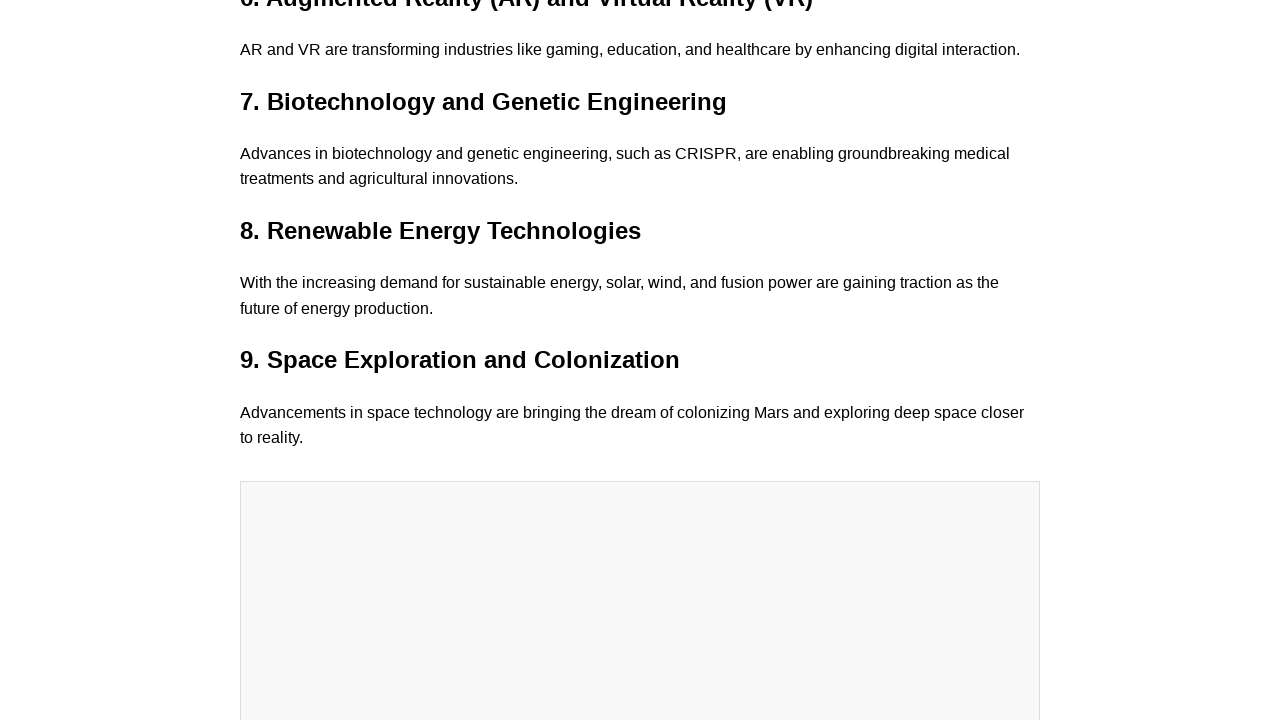

Waited for scroll animation to complete
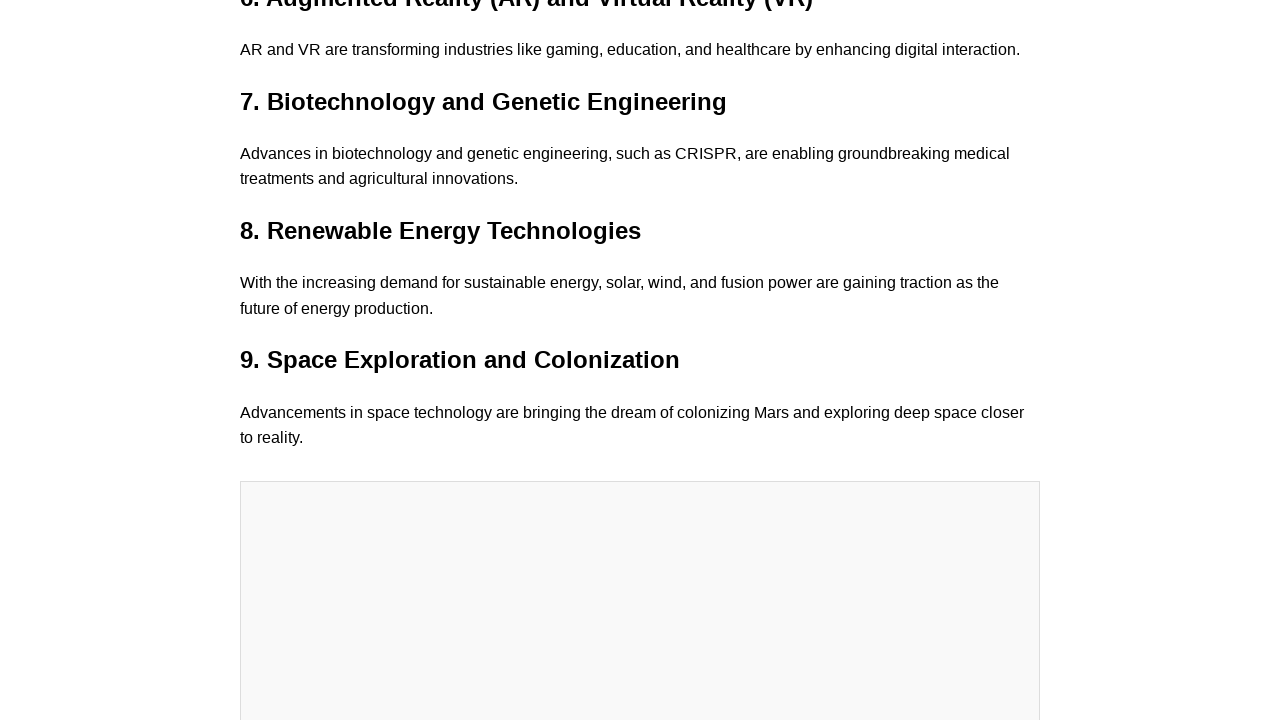

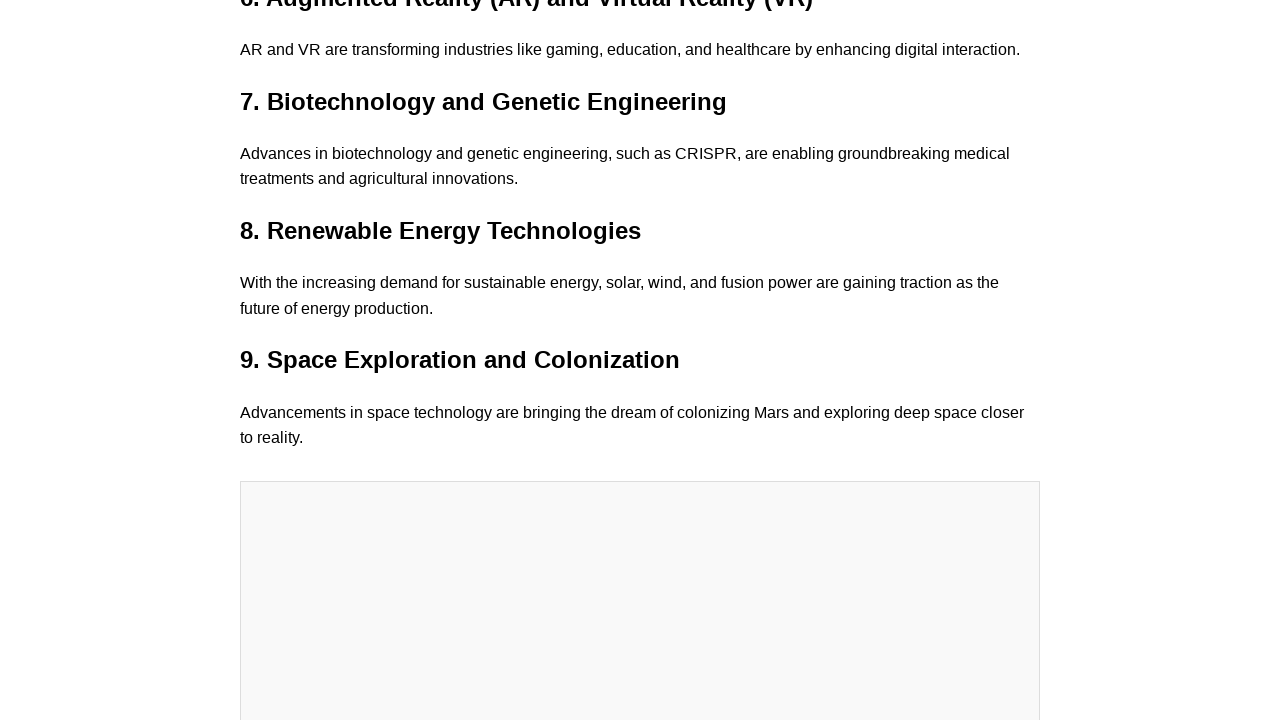